Submits a tree planting service request to Chicago 311 by entering an address, confirming it, filling out the request form with location details and number of trees, then completing the submission process.

Starting URL: https://311.chicago.gov/s/new-service-request?typecodeid=a1Pt0000000Q7gBEAS&language=en_US

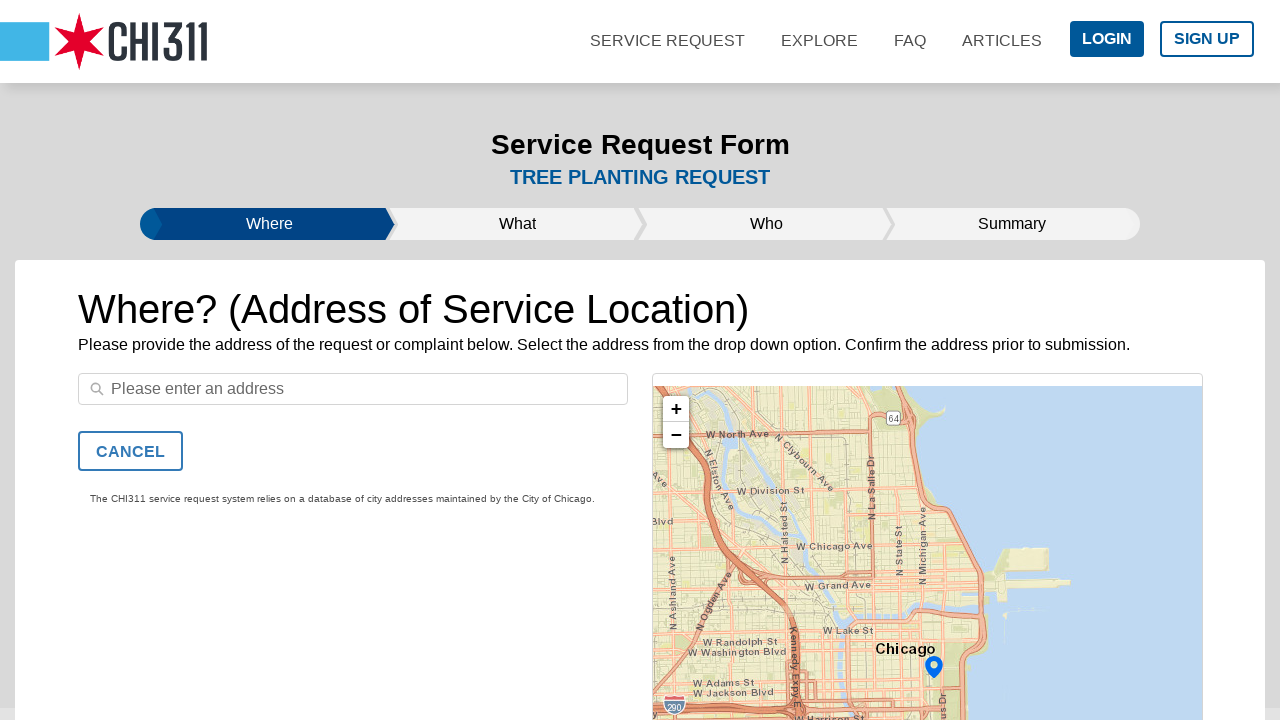

Clicked address input field at (353, 389) on internal:attr=[placeholder="Please enter an address"i]
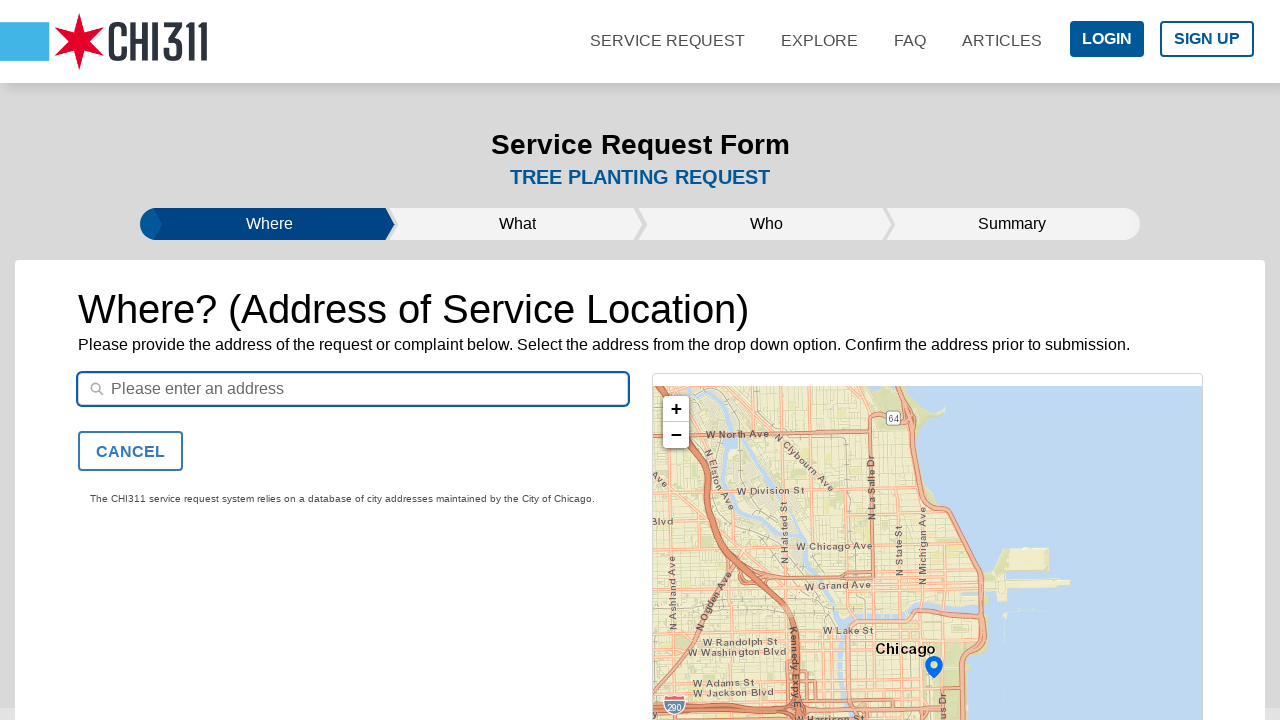

Filled address field with '1234 N Clark St' on internal:attr=[placeholder="Please enter an address"i]
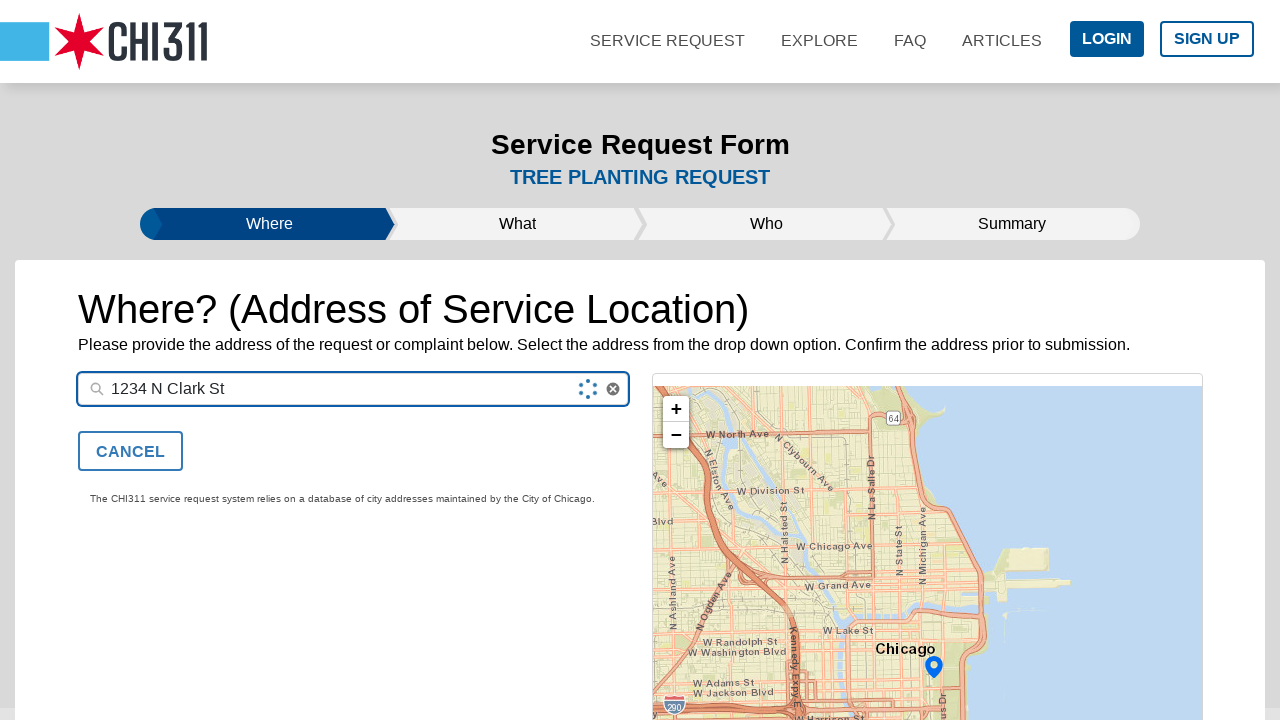

Address suggestions dropdown appeared
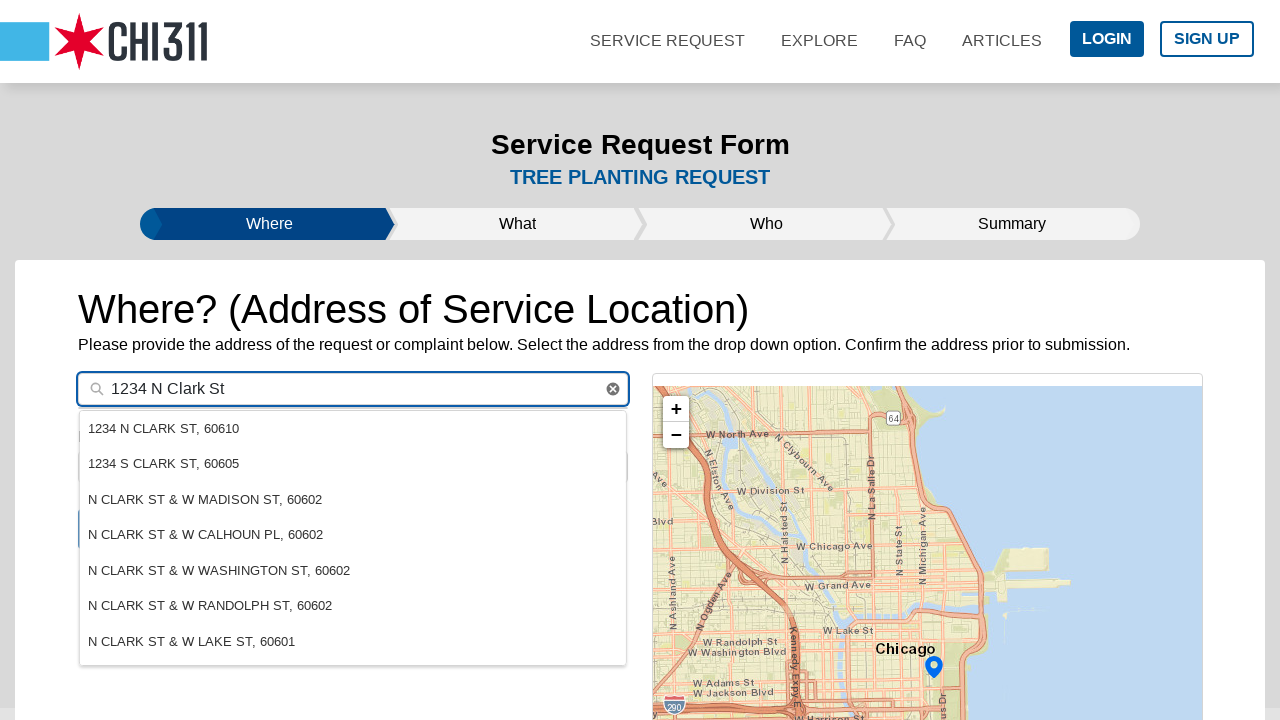

Selected matching address from suggestions at (163, 428) on div[role='listbox'] >> internal:text=/^1234 N Clark St/i
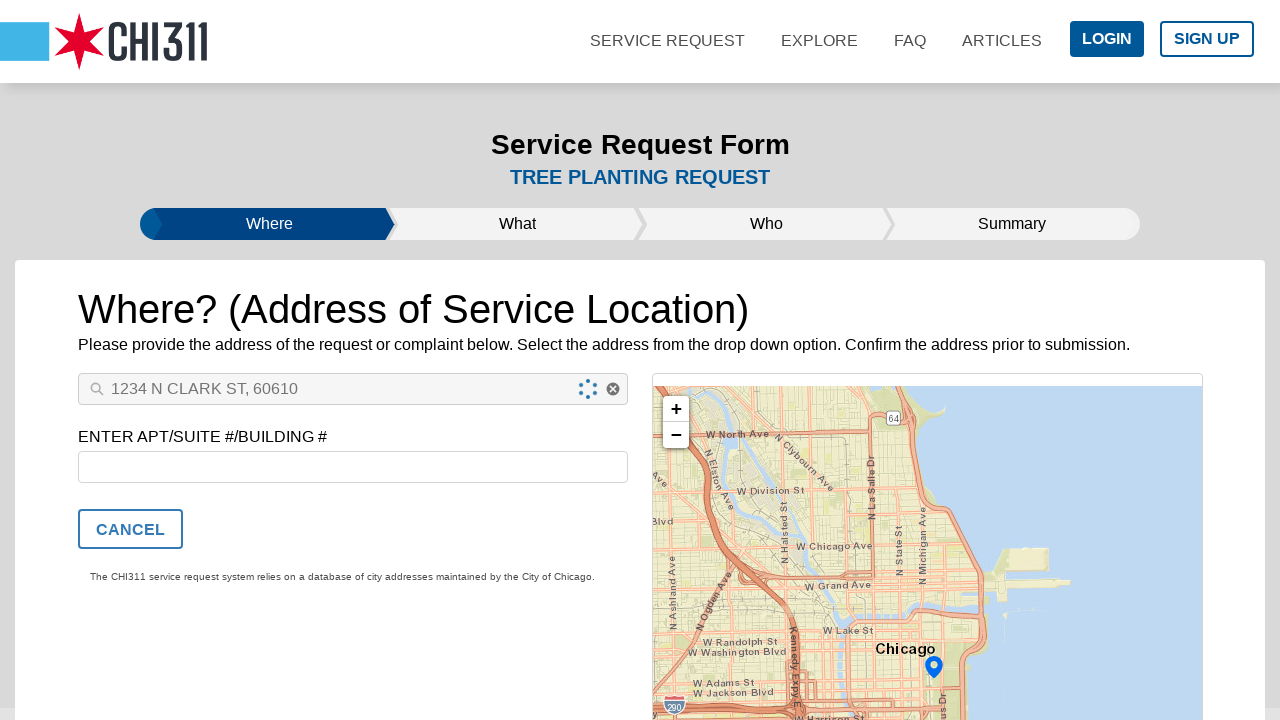

Clicked 'Confirm Address' button at (532, 657) on internal:role=button[name="Confirm Address"i]
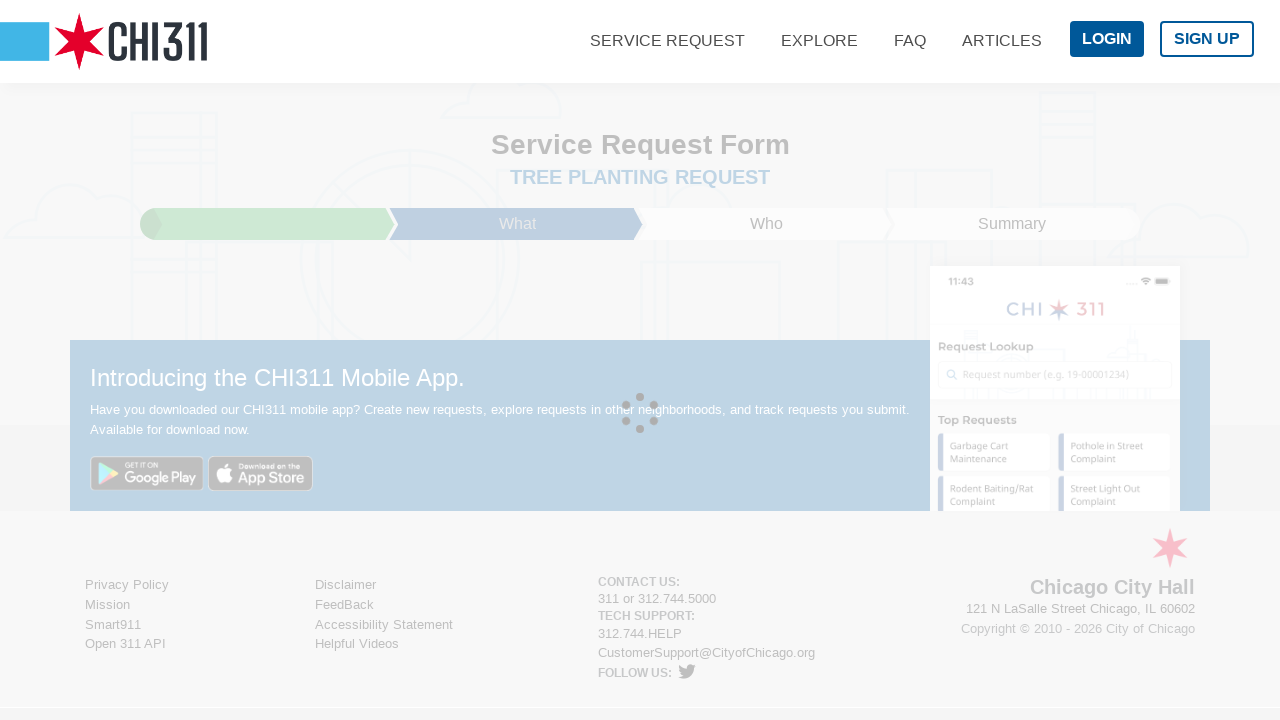

Clicked location field for tree planting at (640, 476) on internal:label="*1. Where would you like the"i
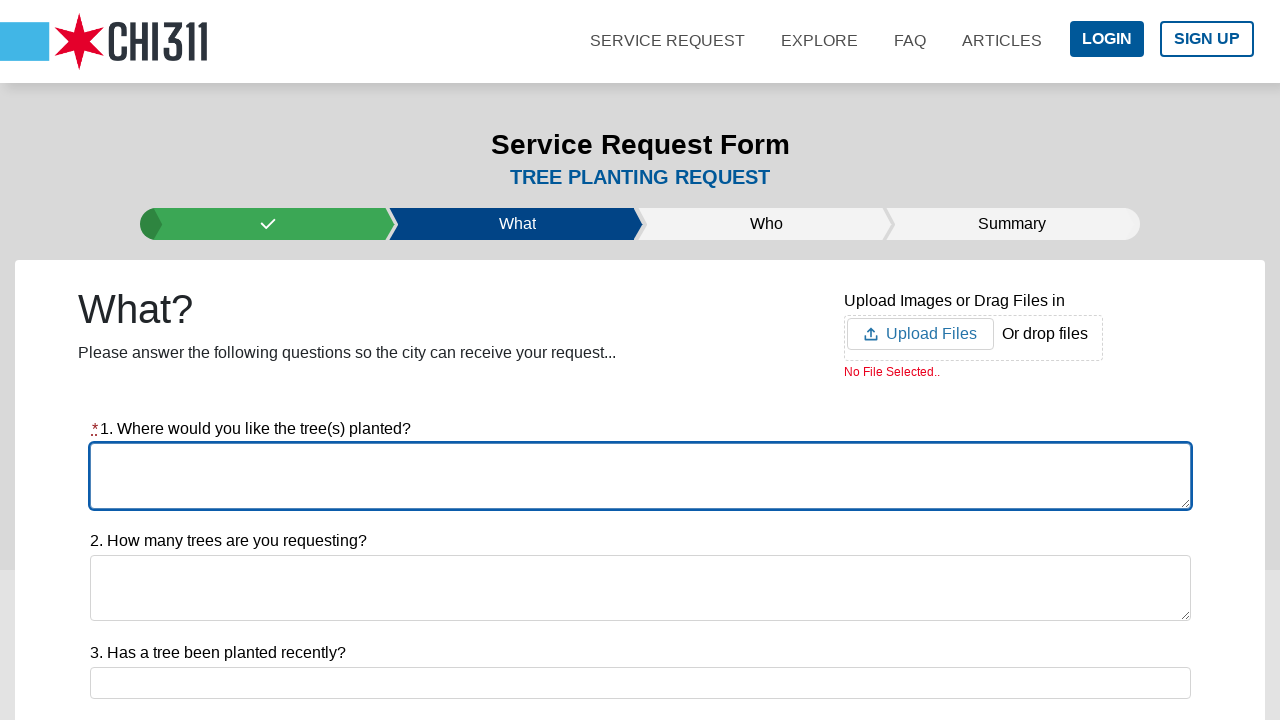

Filled location field with 'Parkway' on internal:label="*1. Where would you like the"i
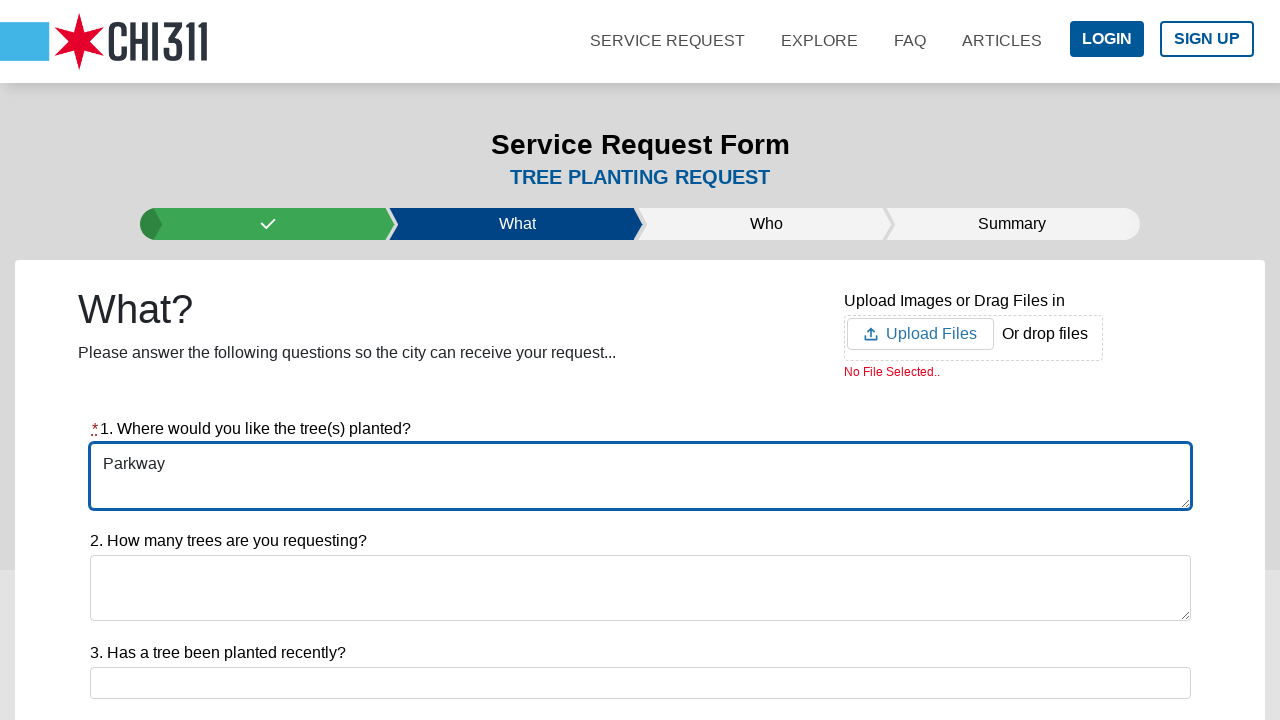

Clicked number of trees field at (640, 588) on internal:label="2. How many trees are you"i
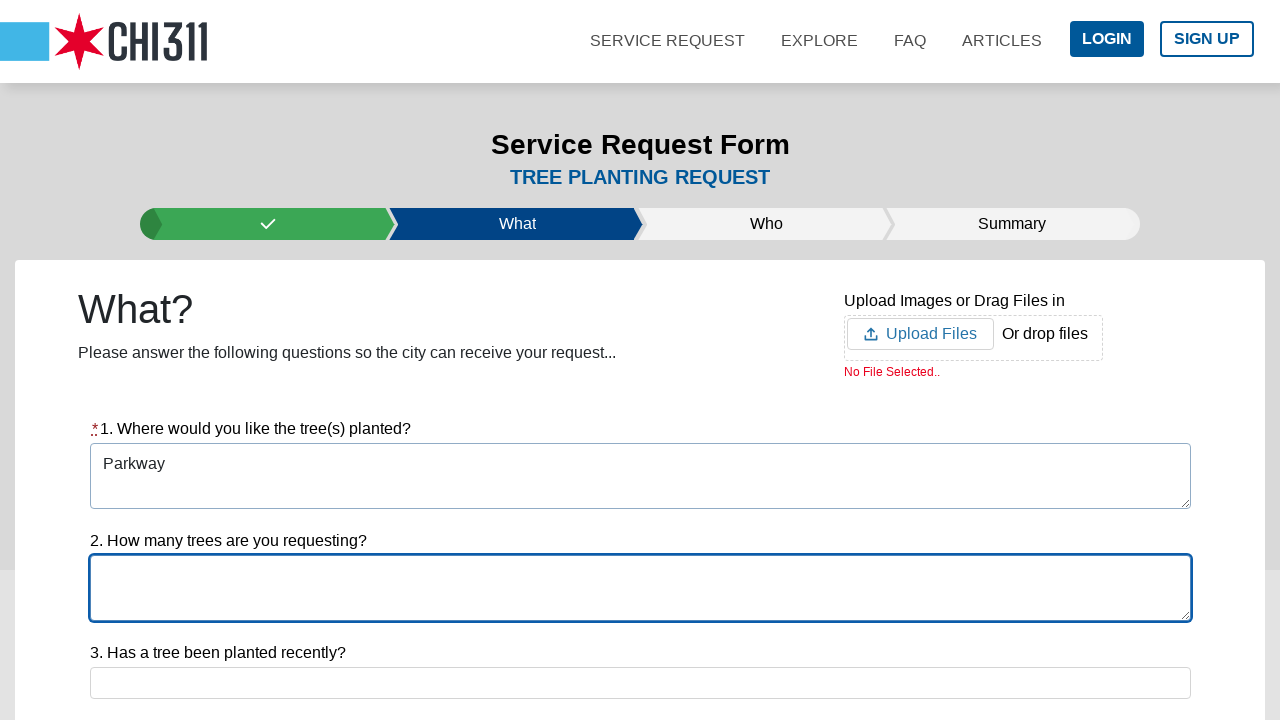

Entered '2' as number of trees requested on internal:label="2. How many trees are you"i
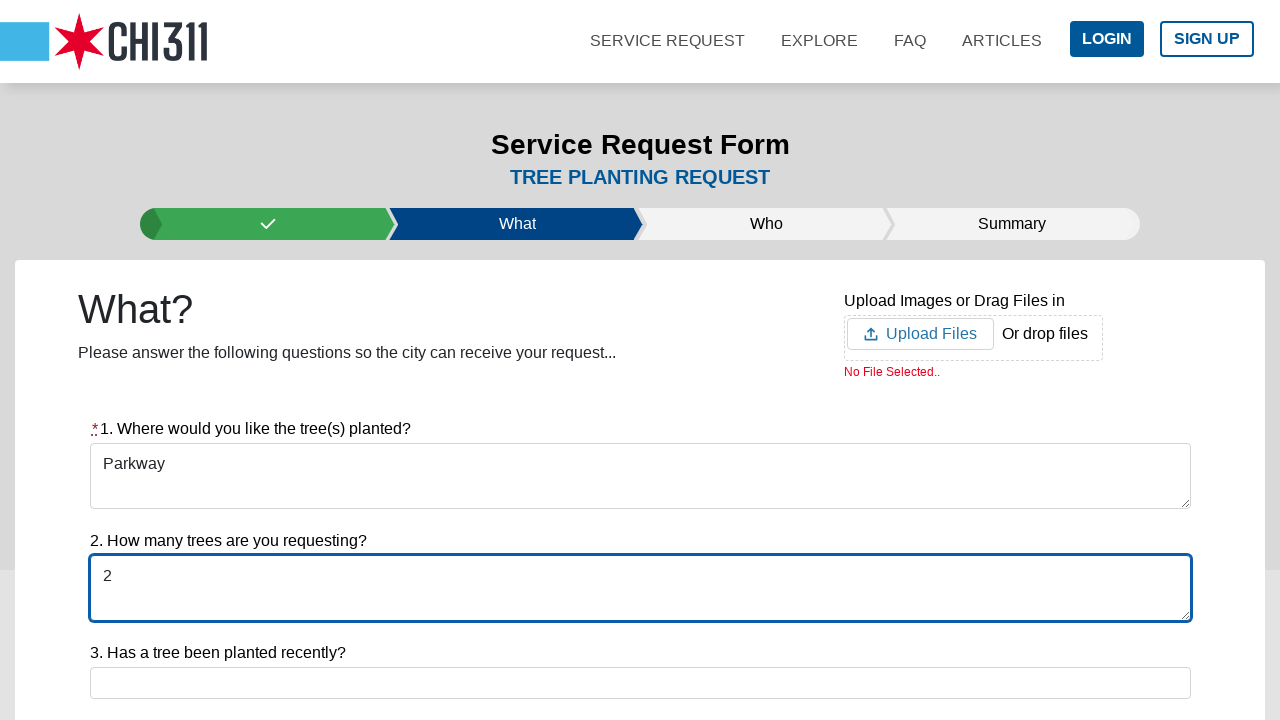

Clicked 'next' button to proceed in form at (1164, 361) on internal:role=button[name="next"i]
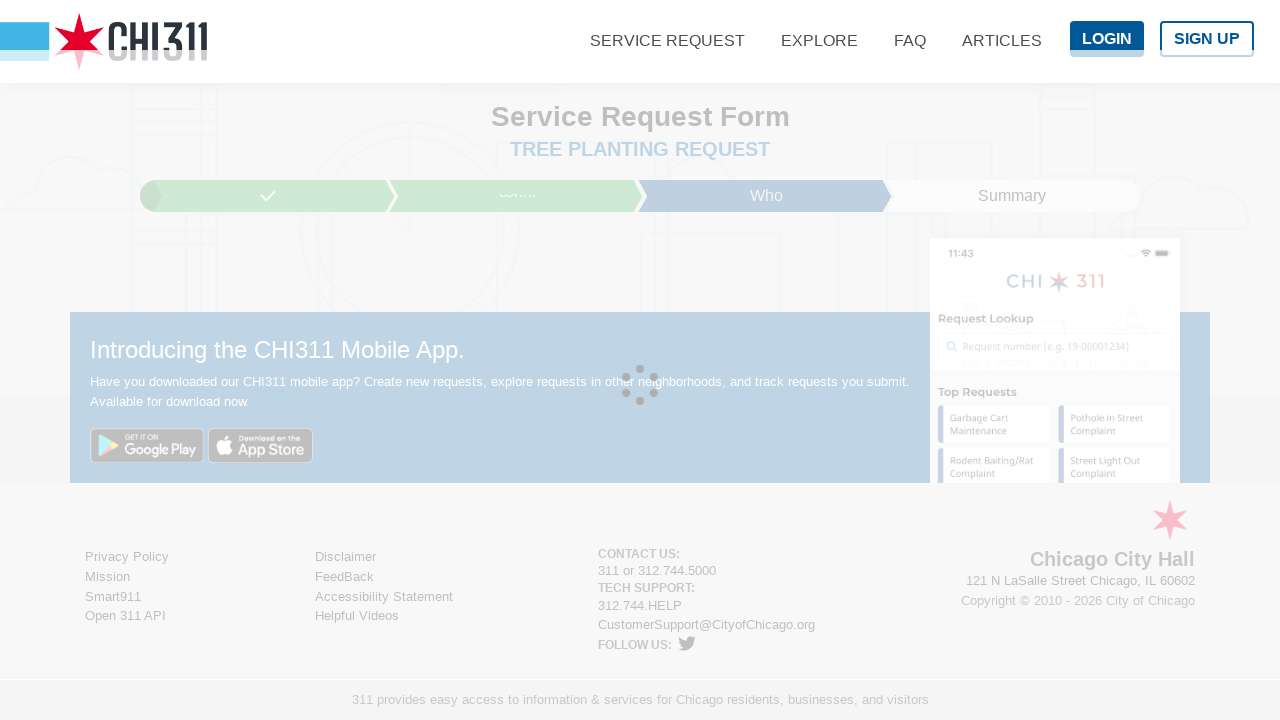

Clicked 'next' button again to continue at (1164, 489) on internal:role=button[name="next"i]
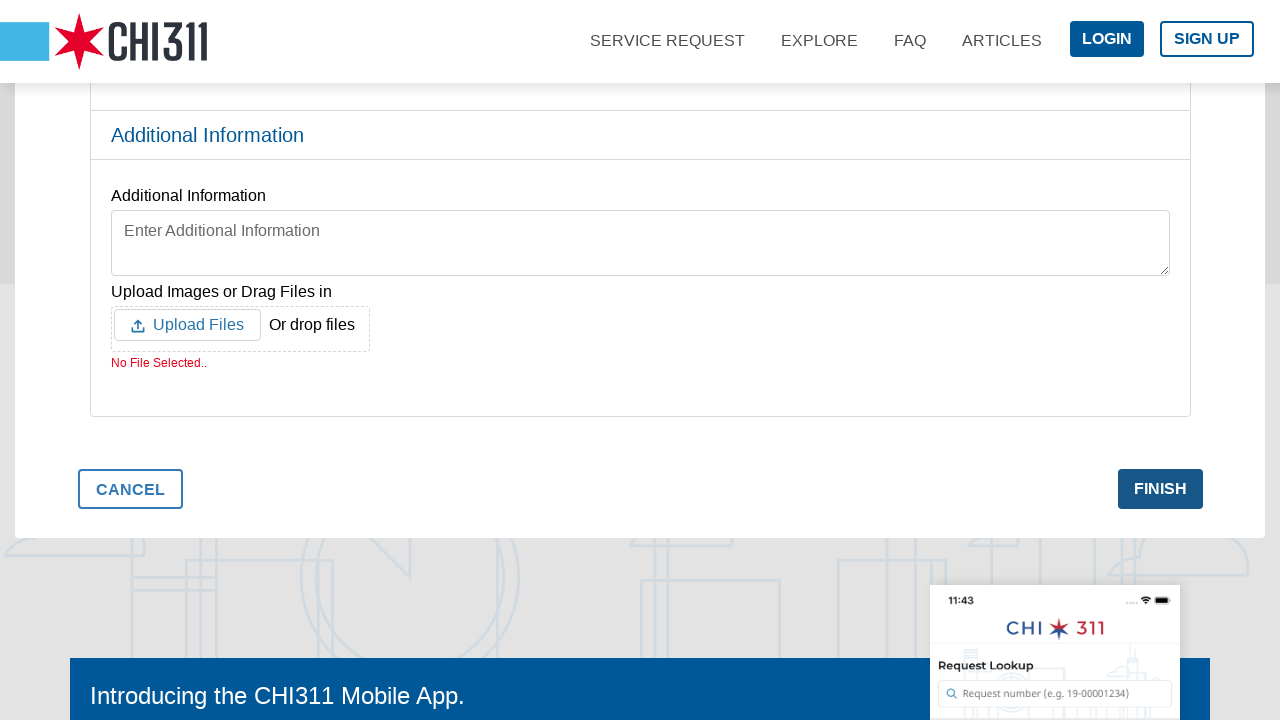

Clicked 'Finish' button to submit request at (1160, 489) on internal:role=button[name="Finish"i]
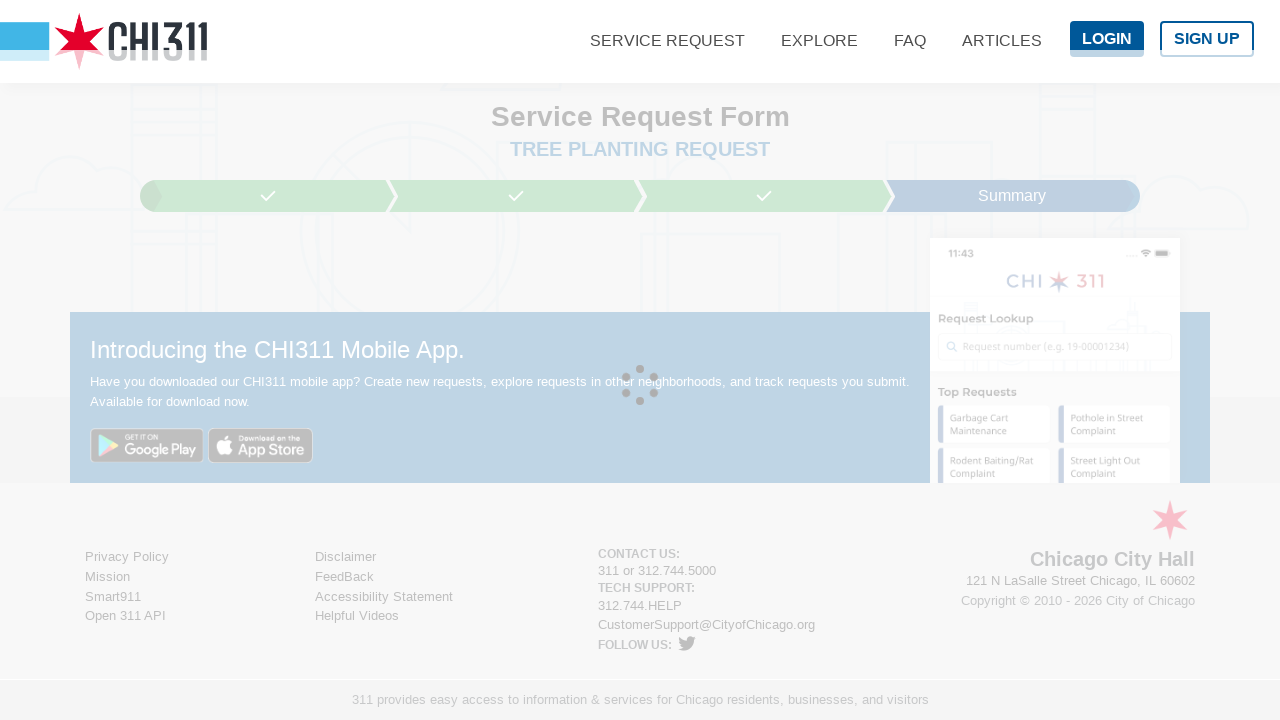

Confirmed service request was submitted successfully
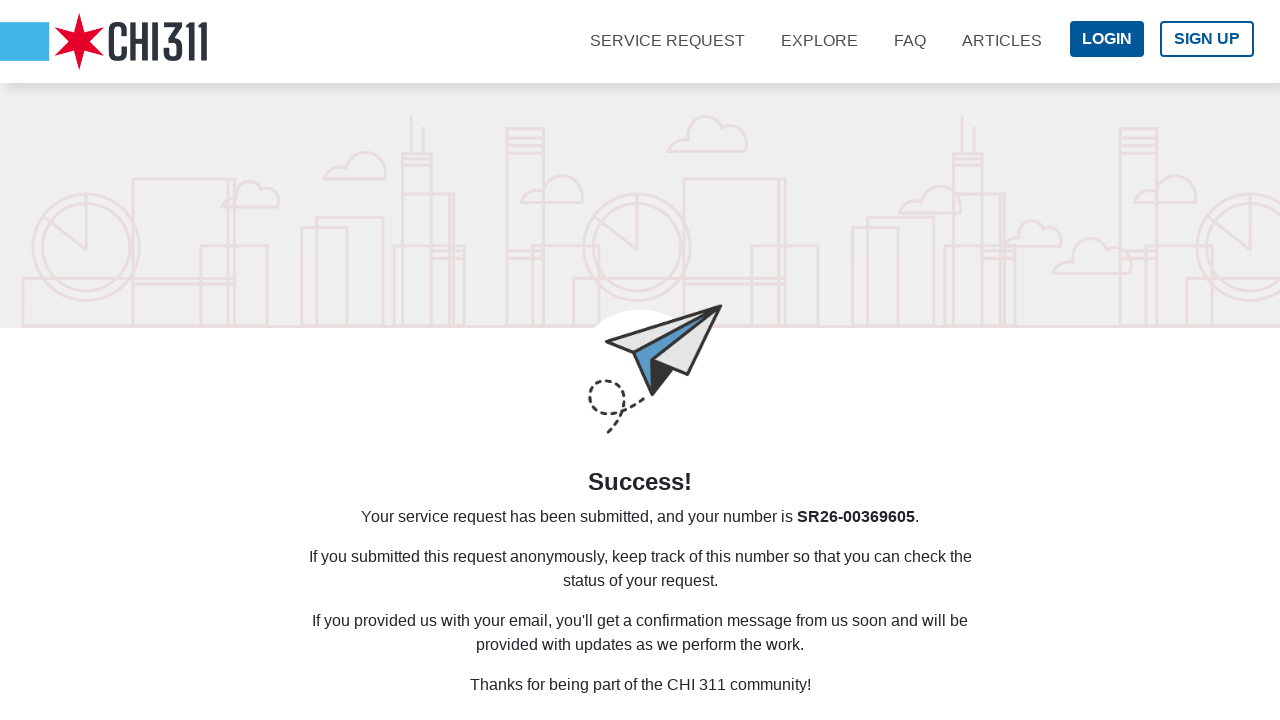

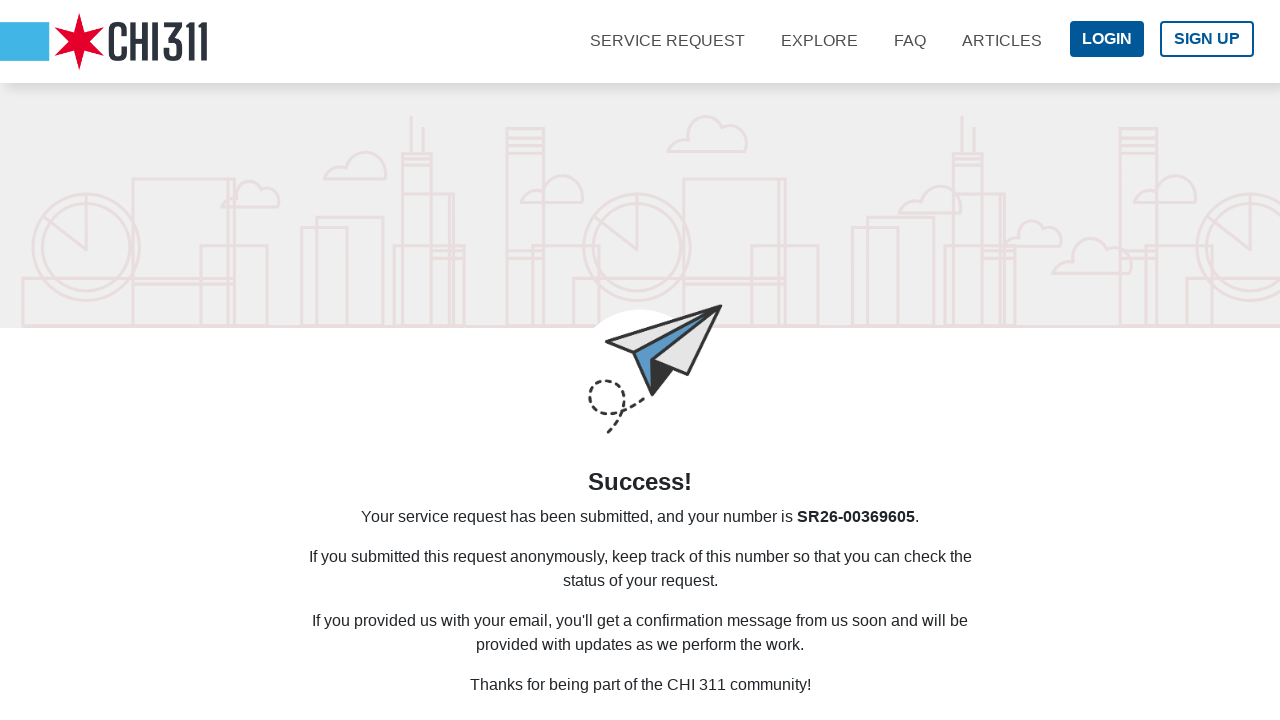